Tests dynamic controls by clicking Remove button, verifying "It's gone!" message appears, then clicking Add button and verifying "It's back!" message appears

Starting URL: https://the-internet.herokuapp.com/dynamic_controls

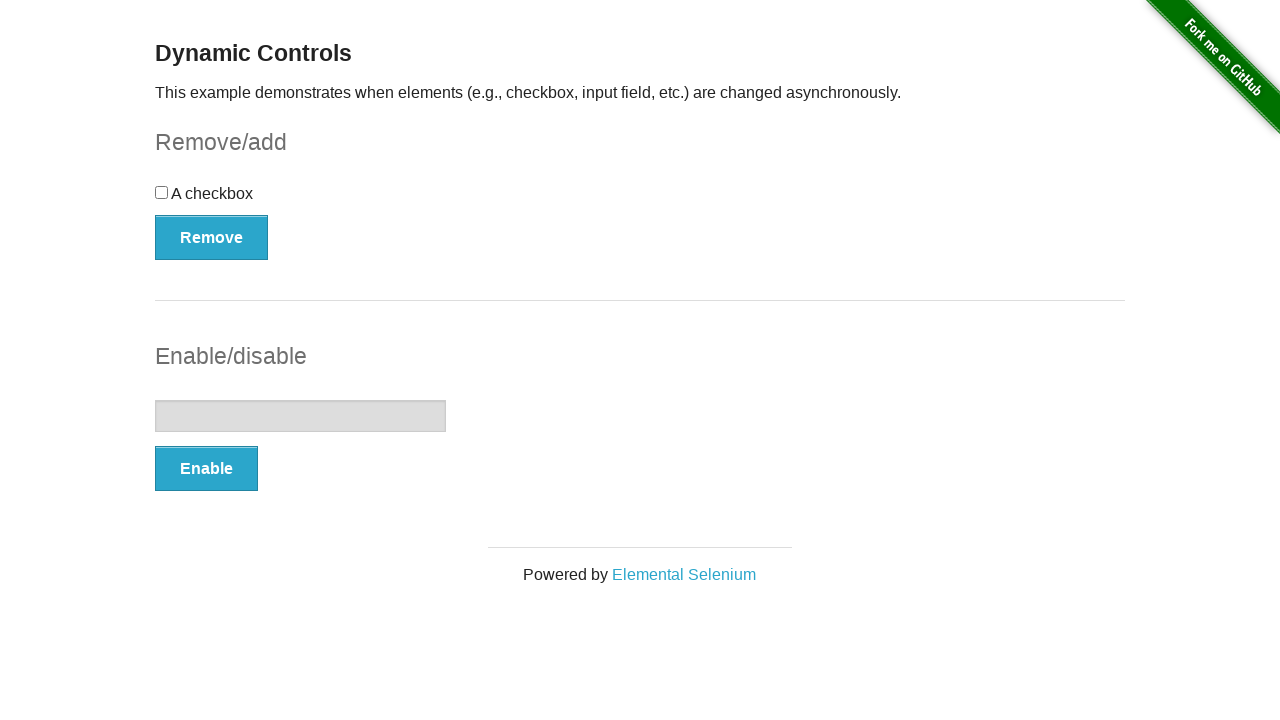

Clicked Remove button at (212, 237) on xpath=//button[text()='Remove']
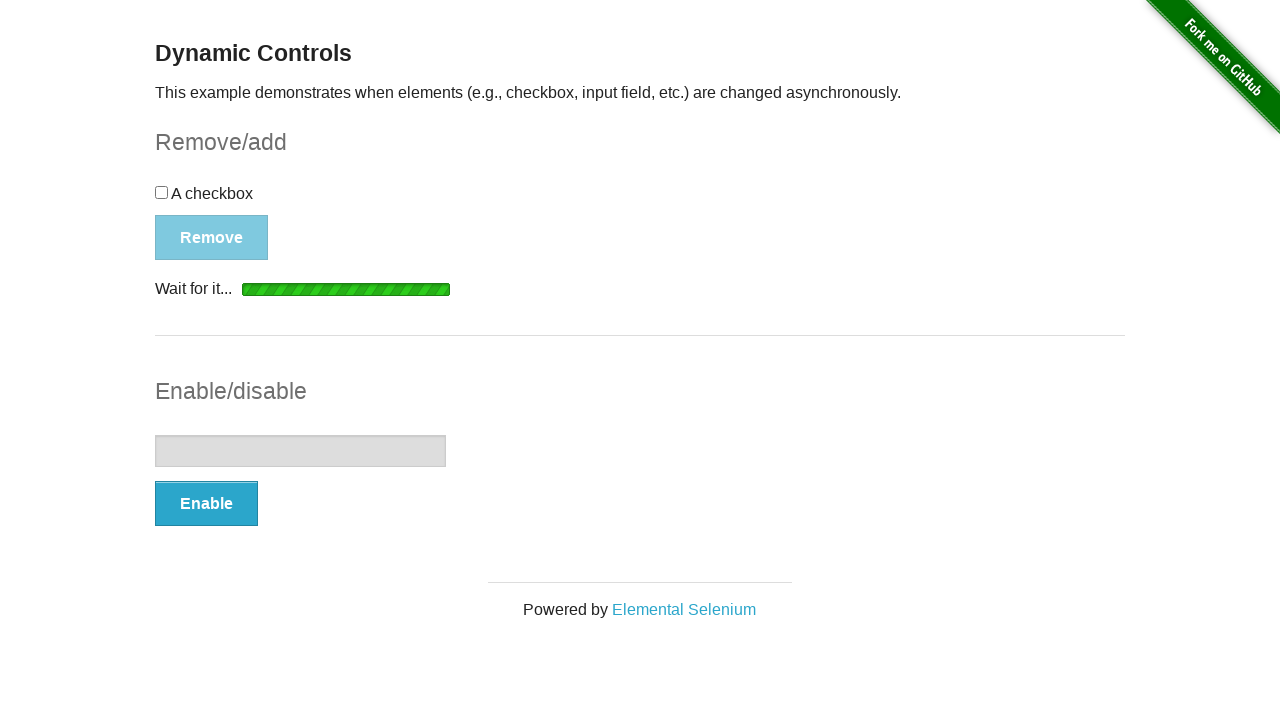

Verified 'It's gone!' message is displayed
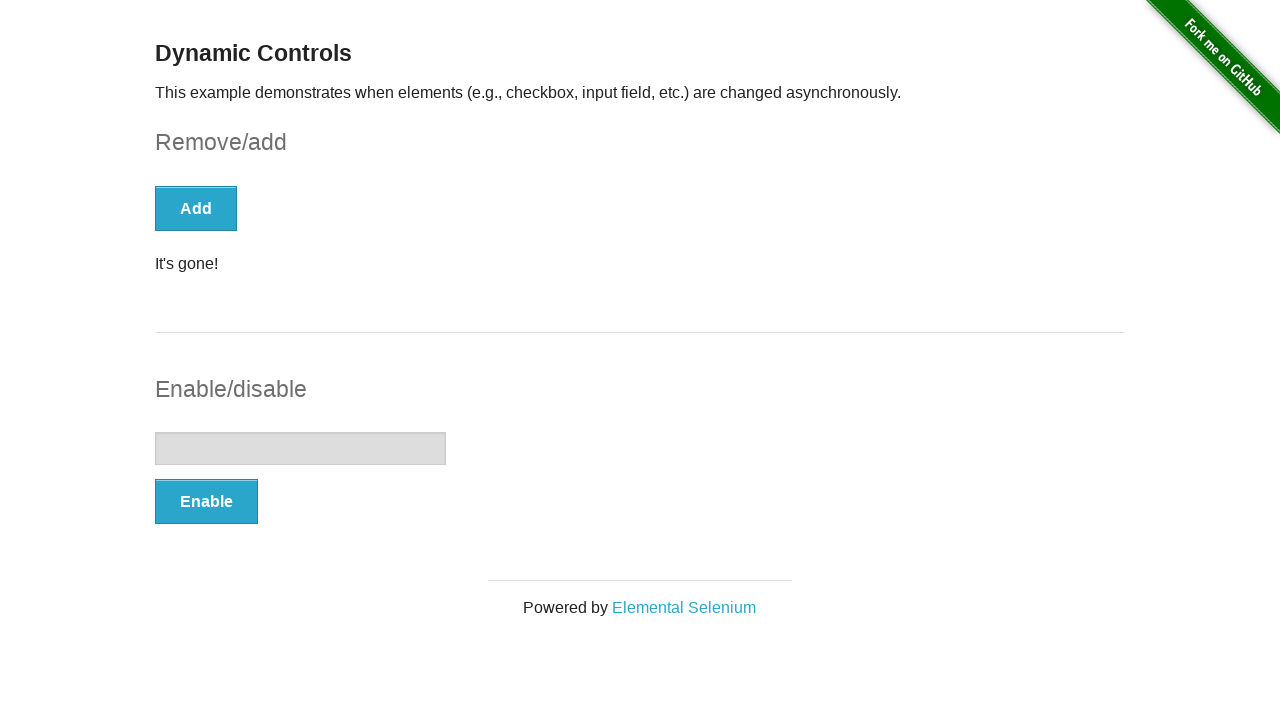

Clicked Add button at (196, 208) on xpath=//button[text()='Add']
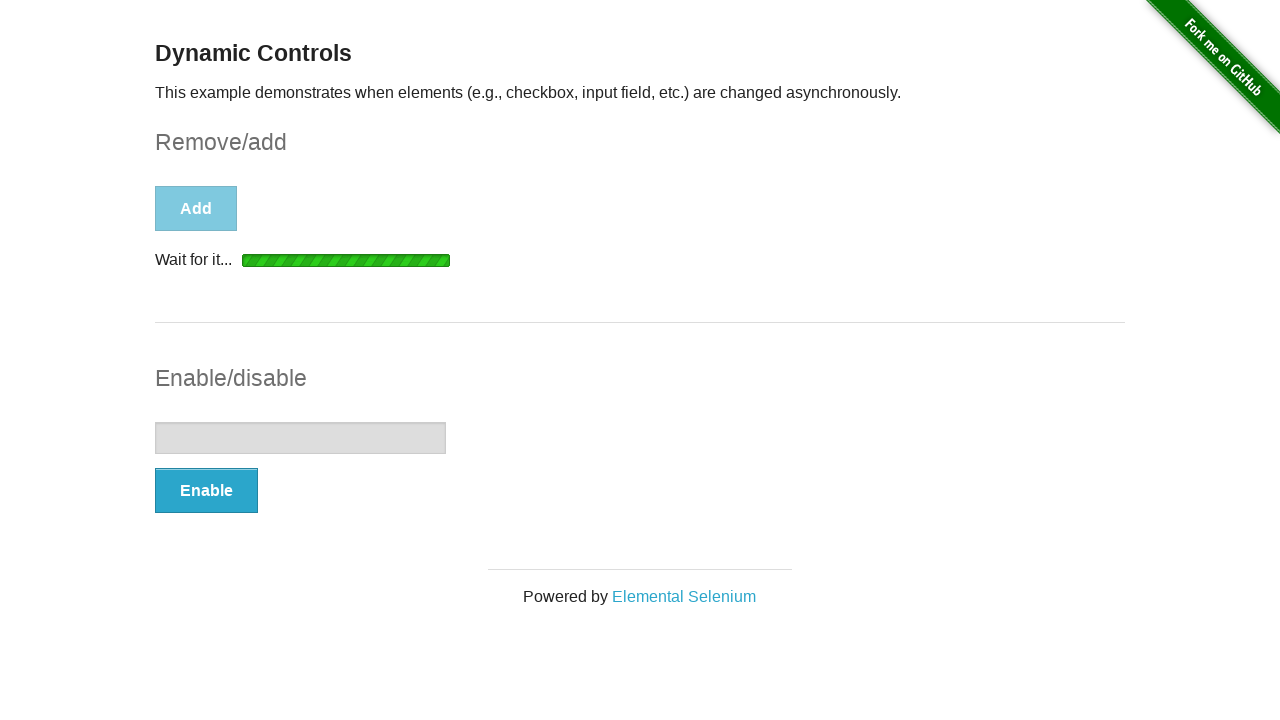

Verified 'It's back!' message is displayed
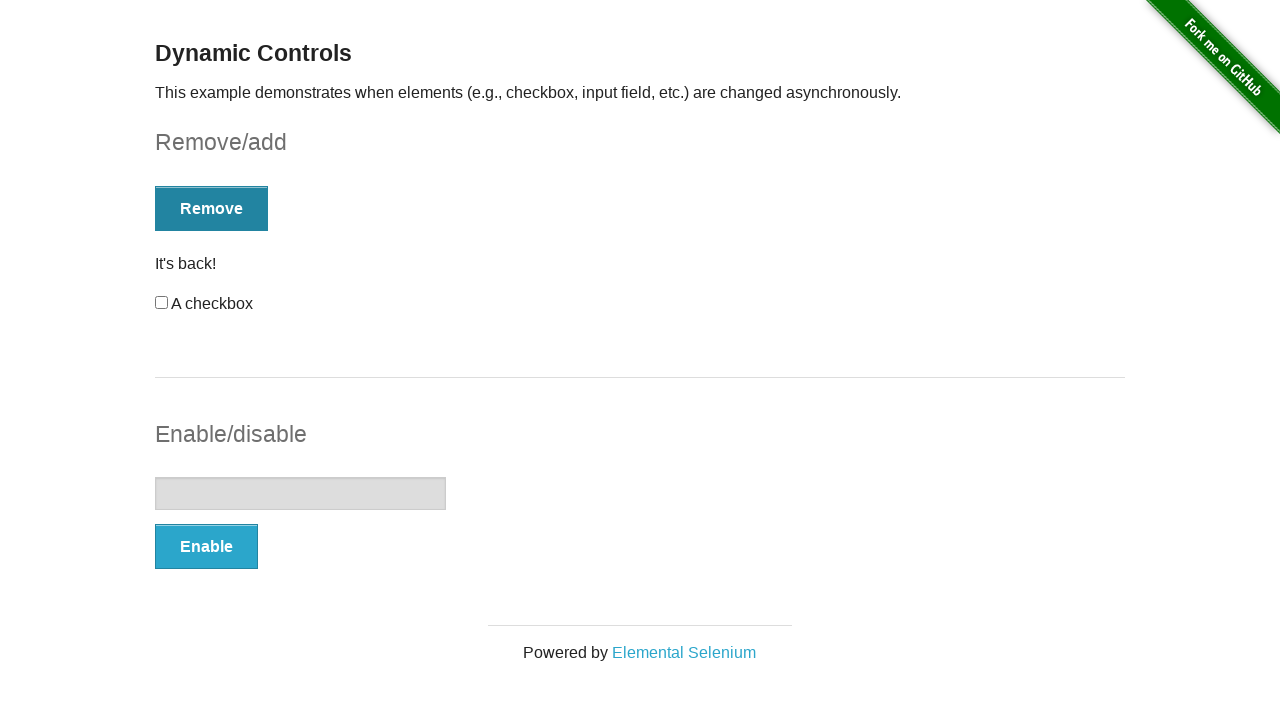

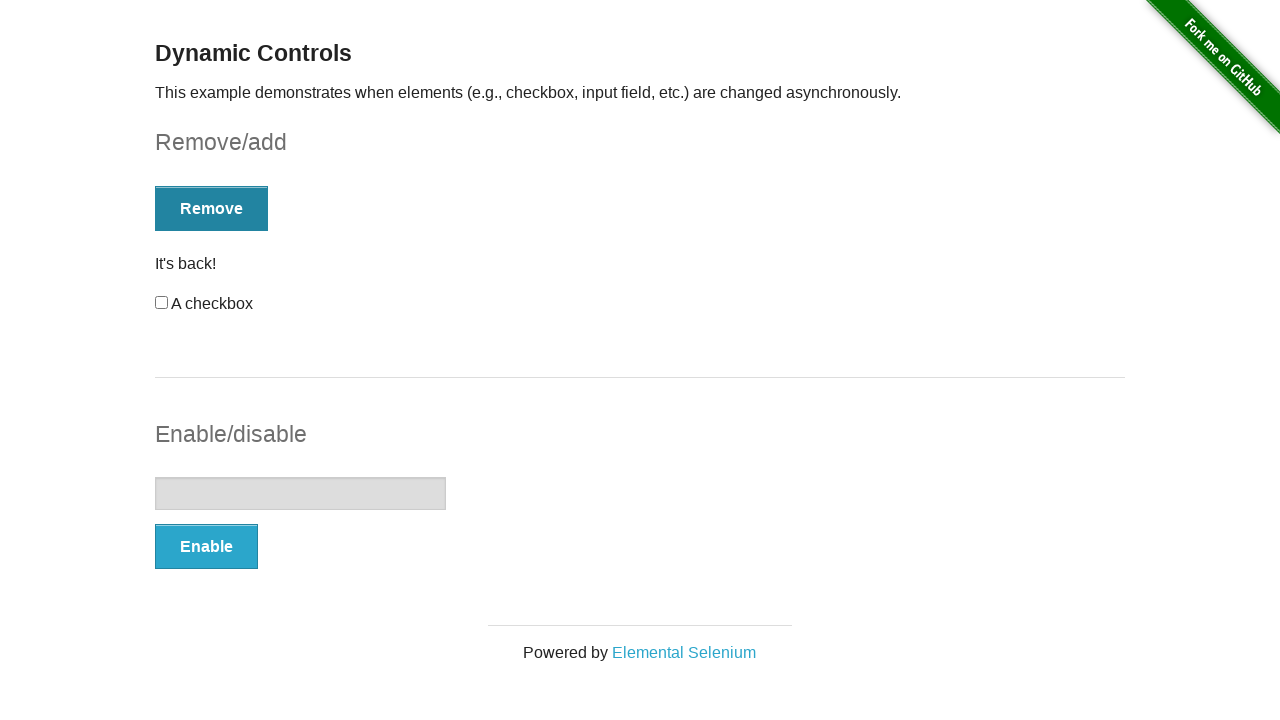